Tests AJAX request handling by clicking a button and waiting for the success message to appear.

Starting URL: http://www.uitestingplayground.com/ajax

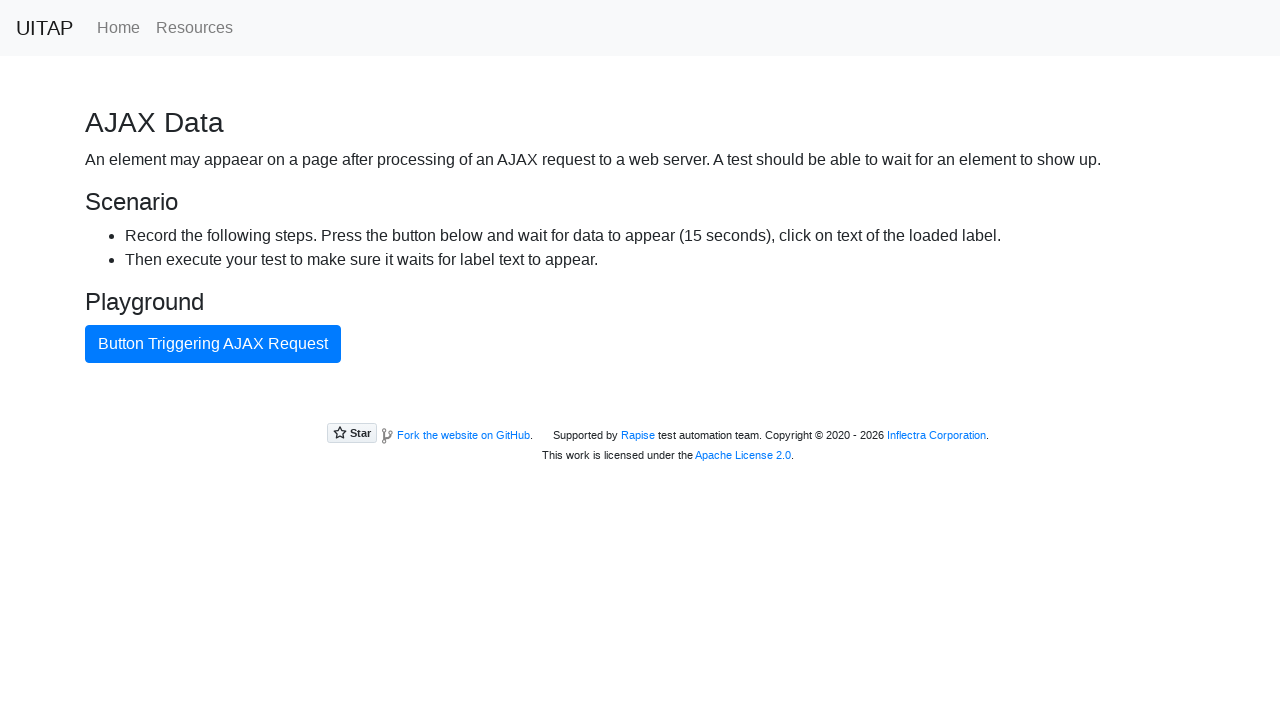

Clicked AJAX button at (213, 344) on button#ajaxButton
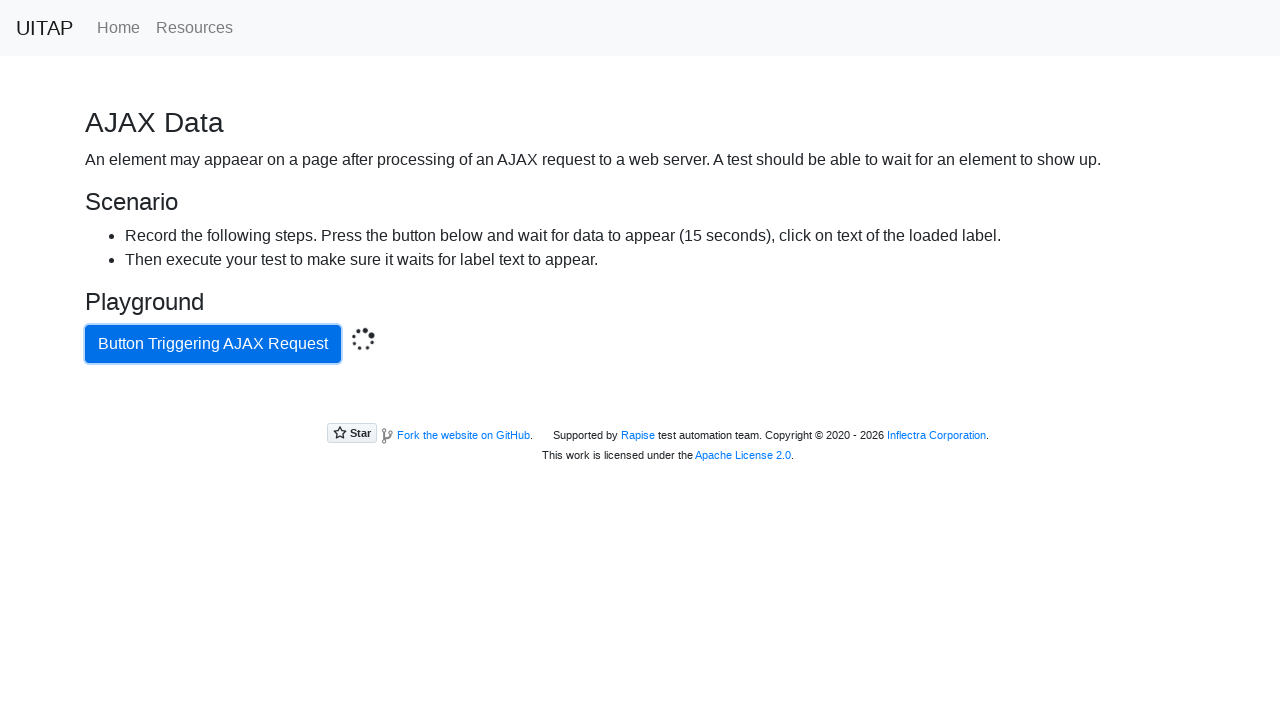

Success message appeared after AJAX request completed
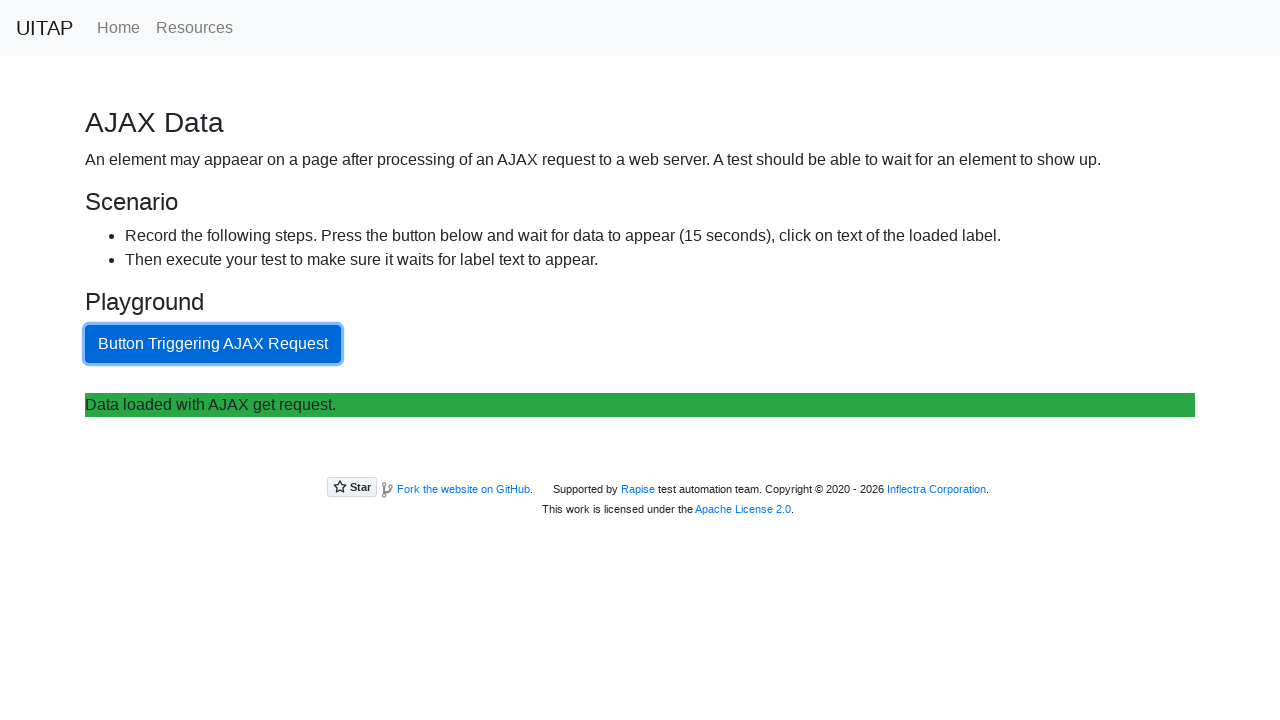

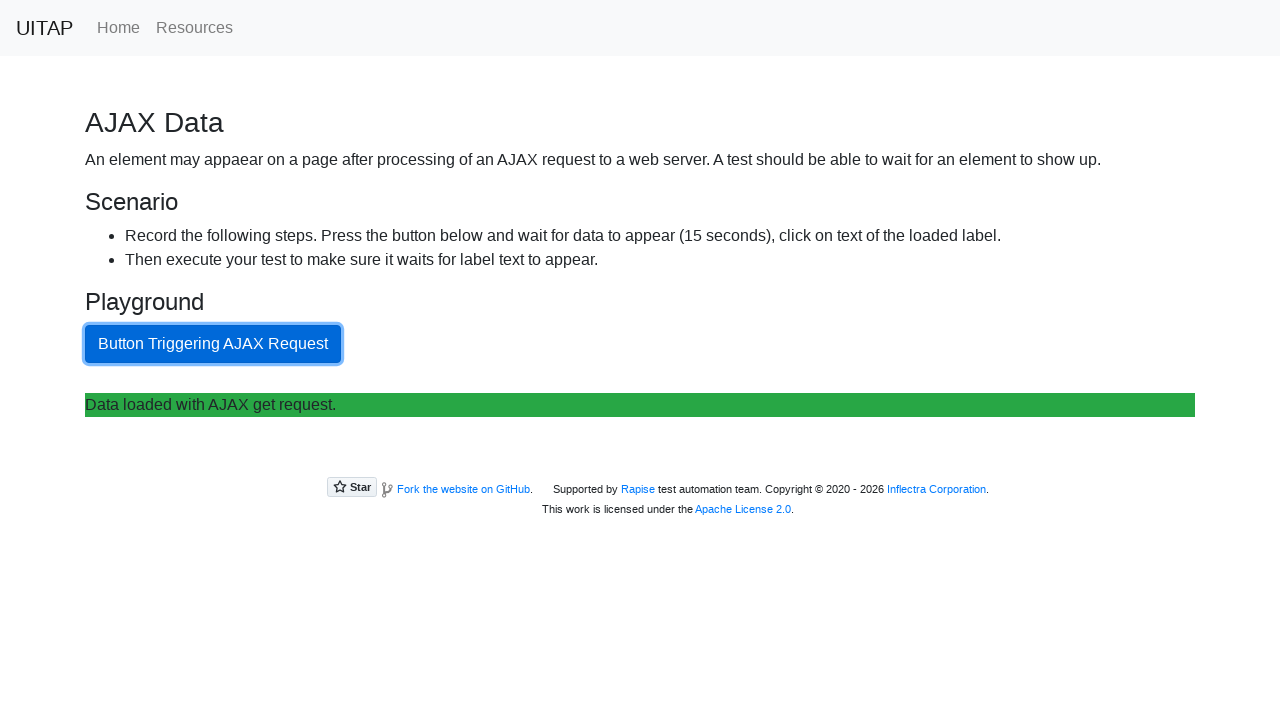